Tests three different button interaction types on a demo page: double-click, right-click (context click), and regular click, then verifies that success messages appear for each action.

Starting URL: https://demoqa.com/buttons

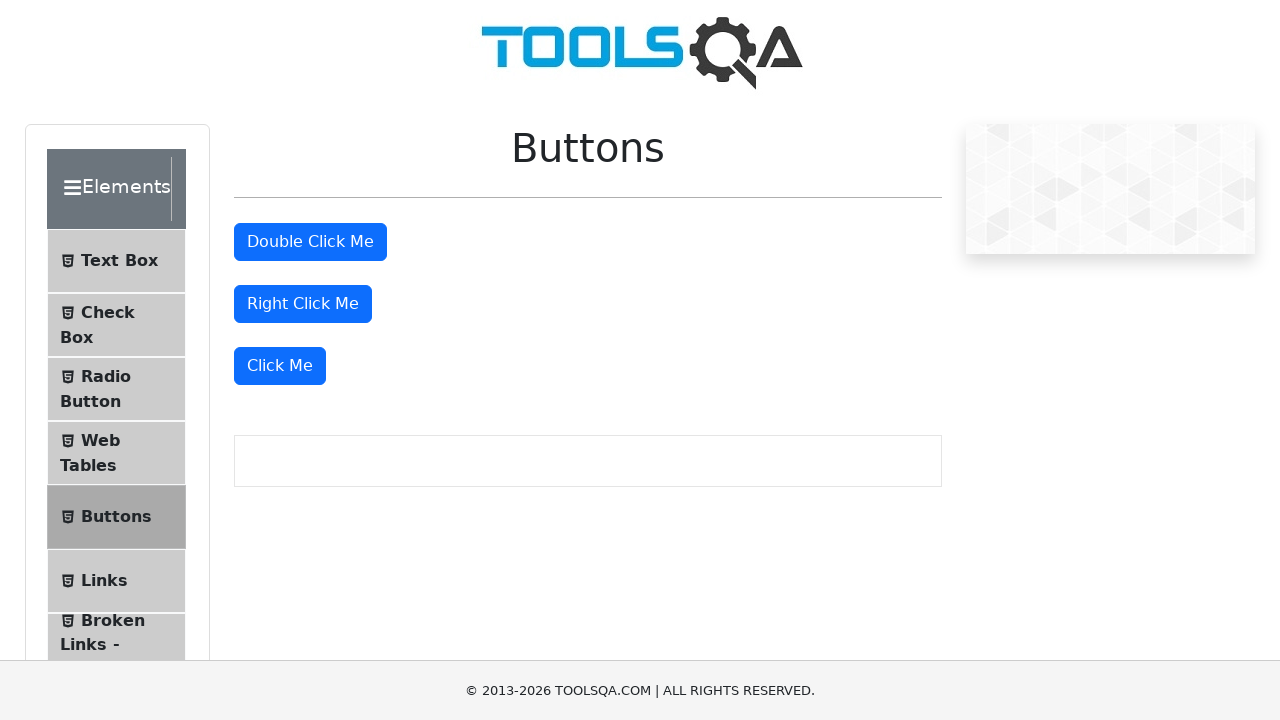

Double-clicked the double-click button at (310, 242) on #doubleClickBtn
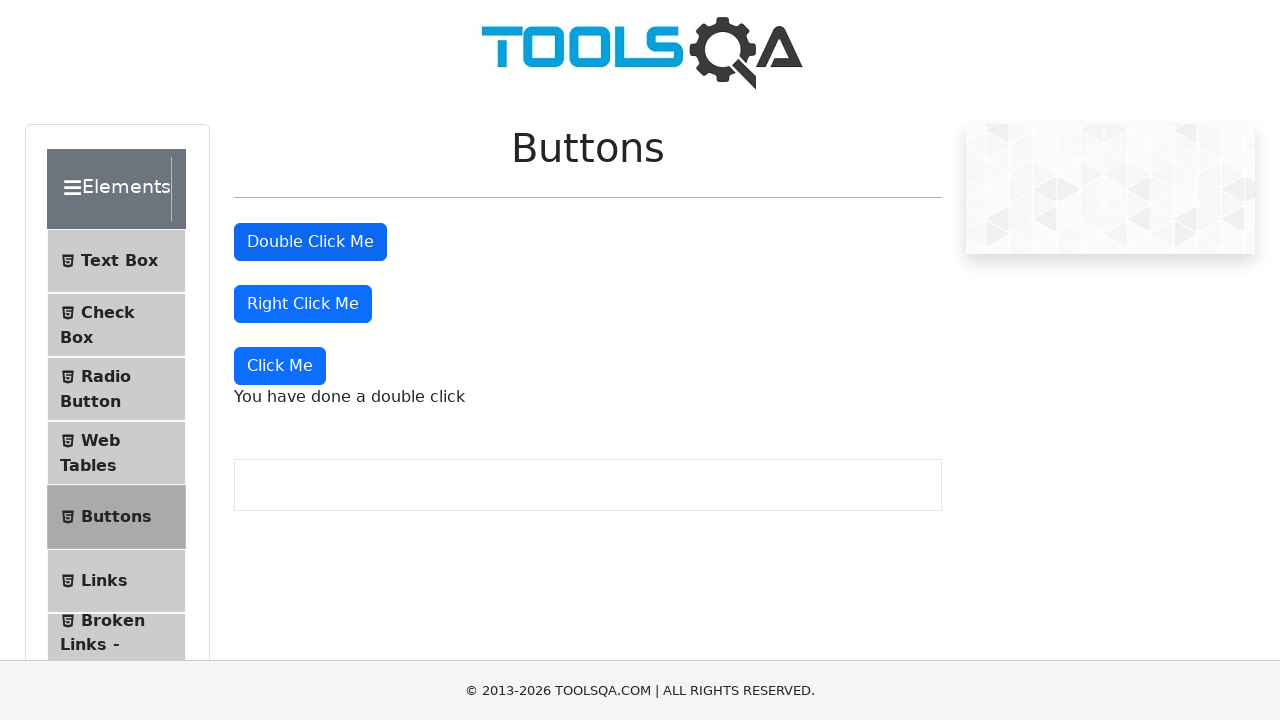

Right-clicked the right-click button at (303, 304) on #rightClickBtn
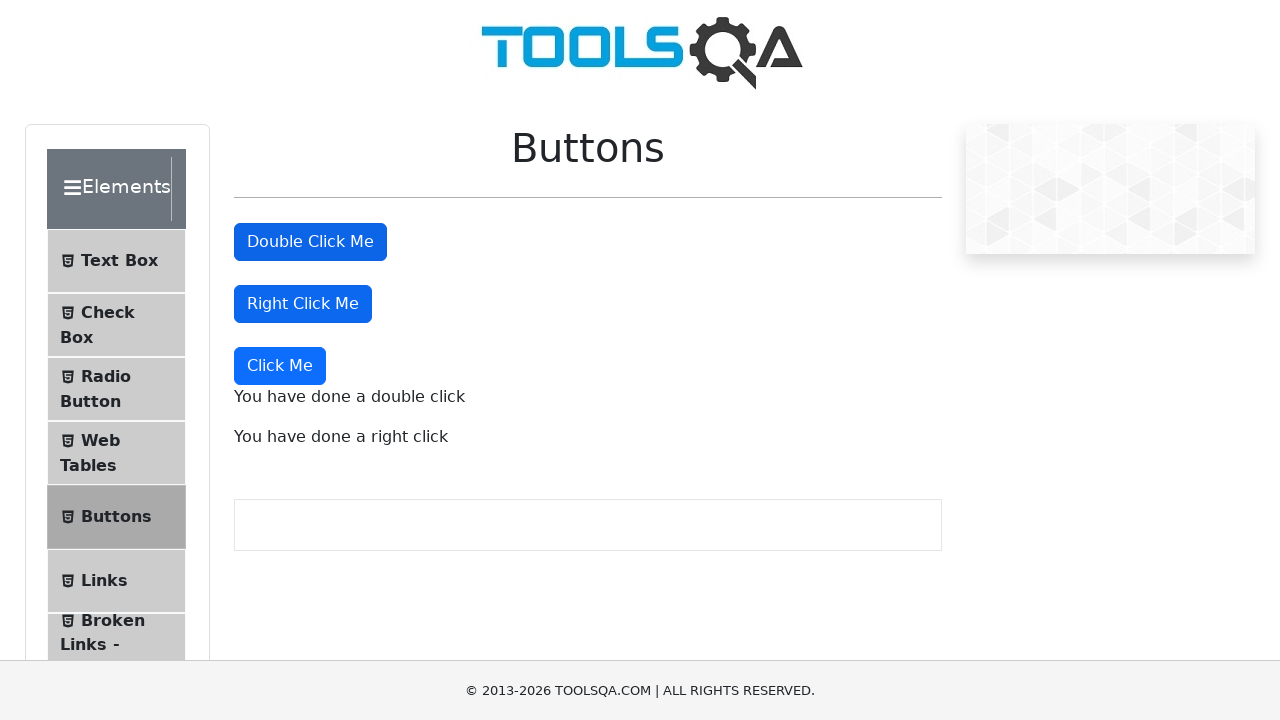

Clicked the 'Click Me' button at (280, 366) on xpath=//button[text()='Click Me']
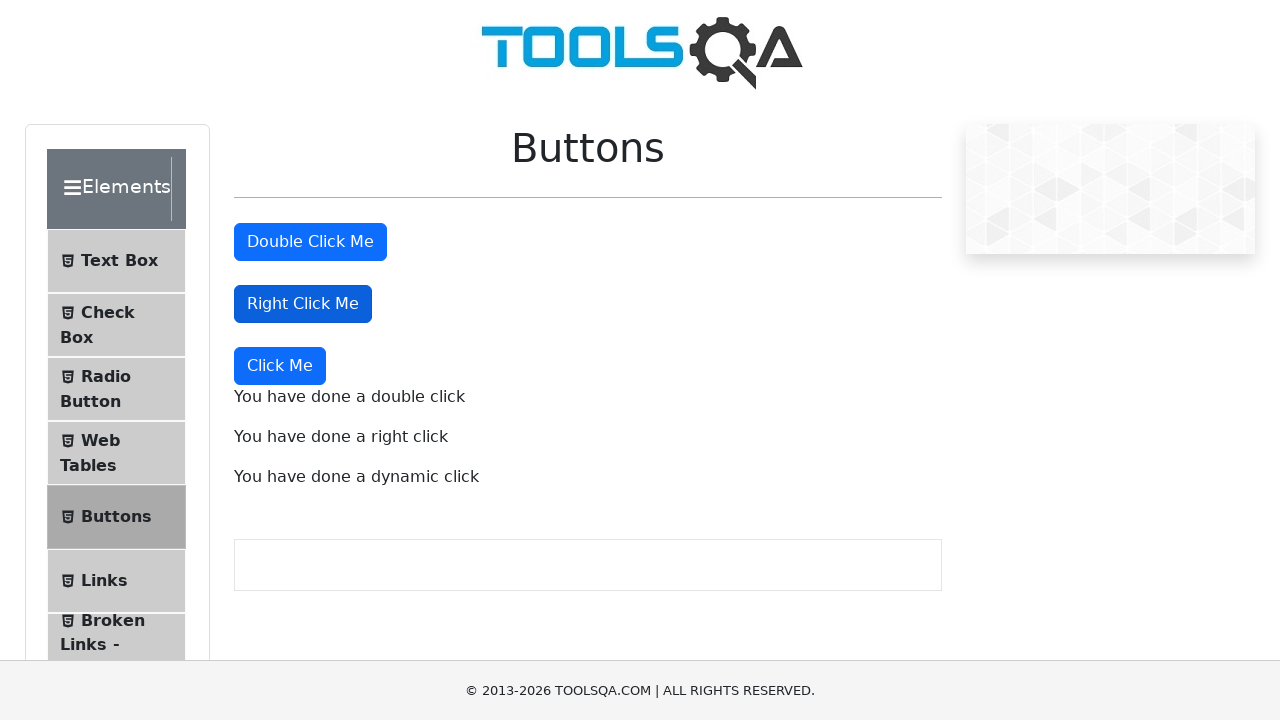

Double-click success message appeared
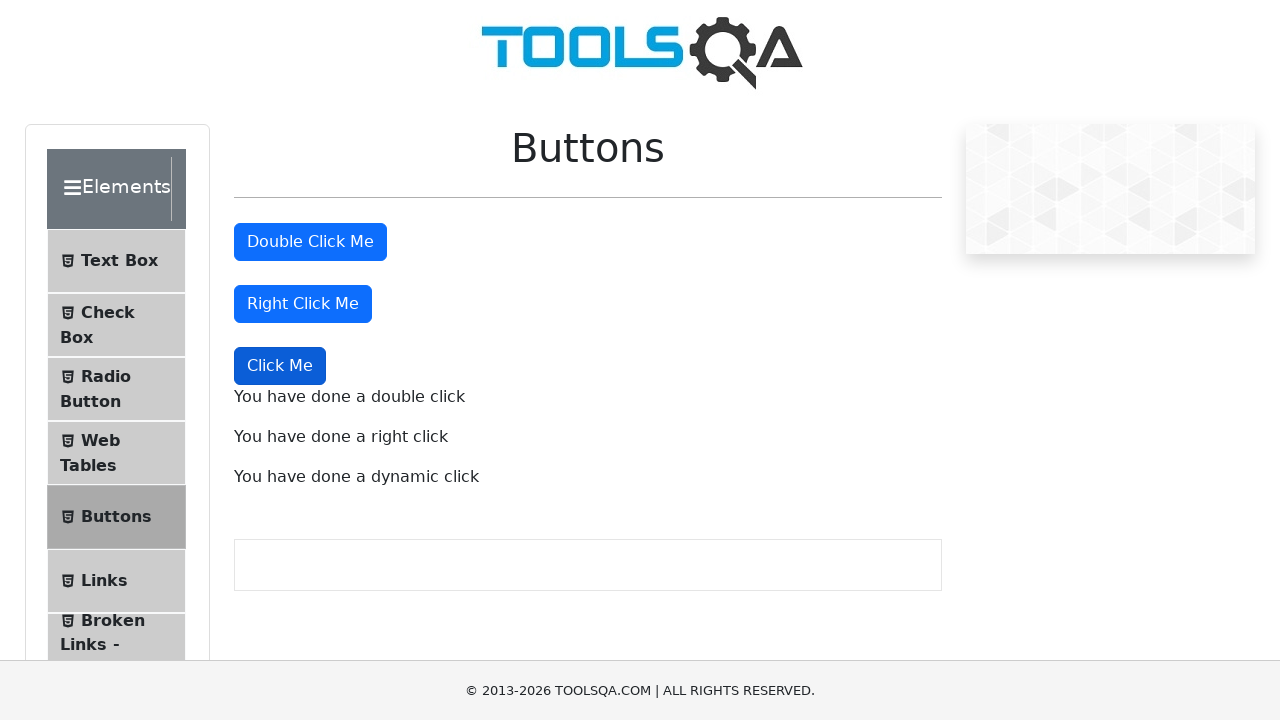

Right-click success message appeared
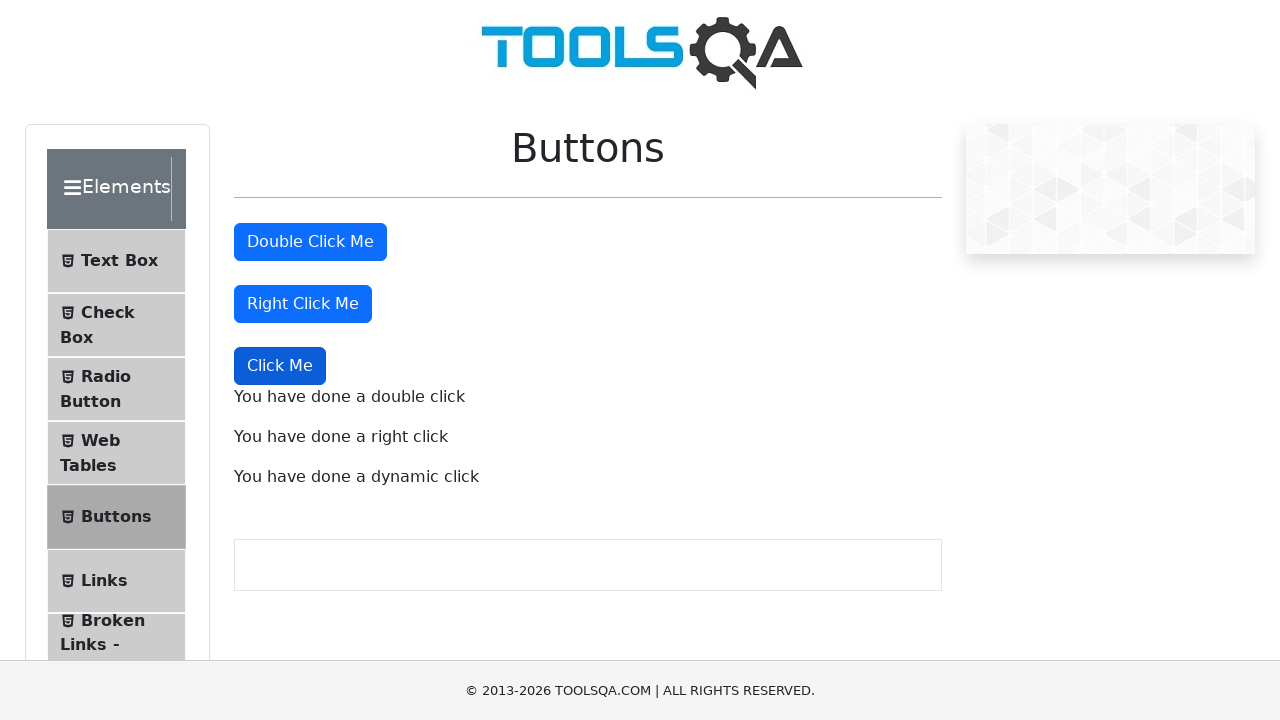

Dynamic click success message appeared
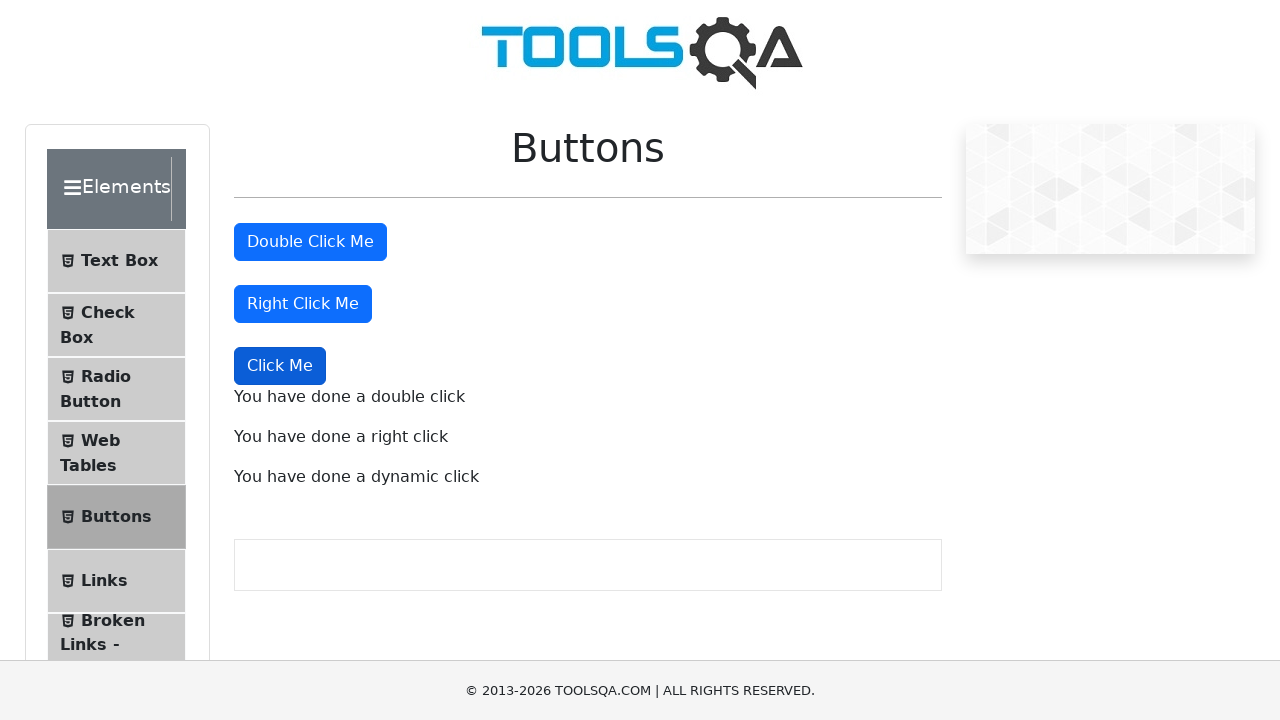

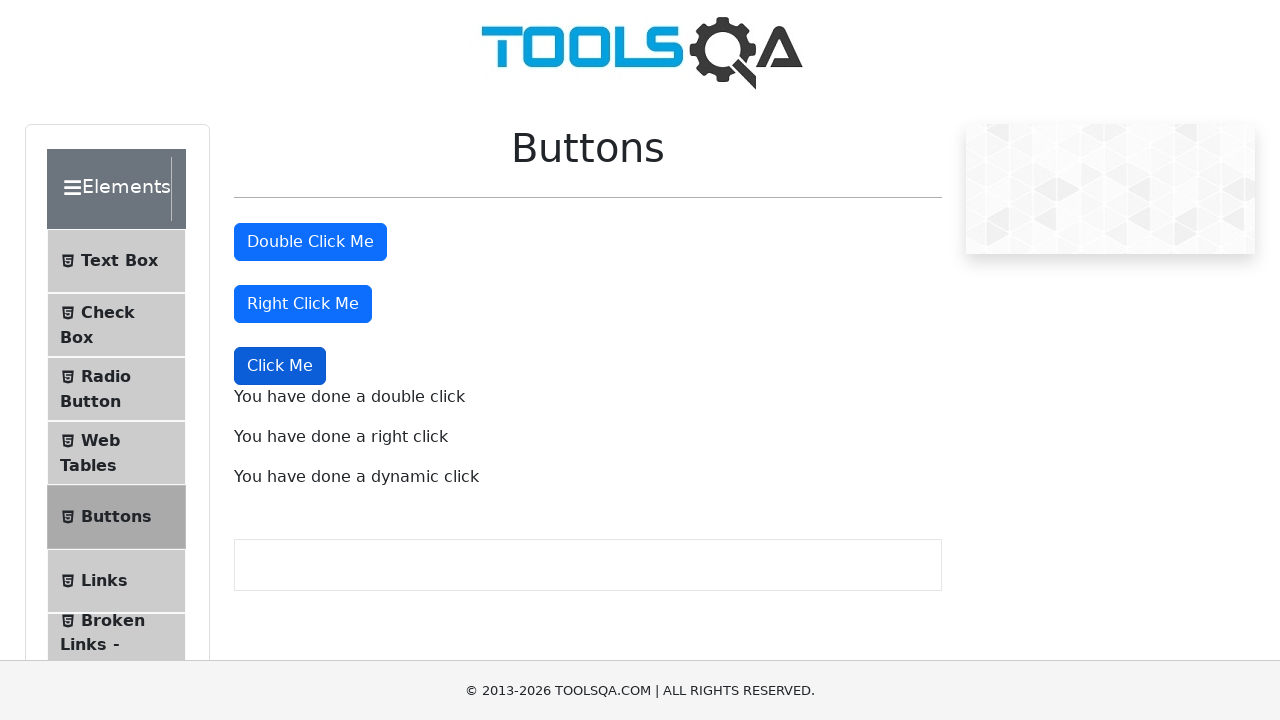